Tests keyboard key presses by sending SPACE and TAB keys to the page and verifying the result text displays the correct key pressed.

Starting URL: http://the-internet.herokuapp.com/key_presses

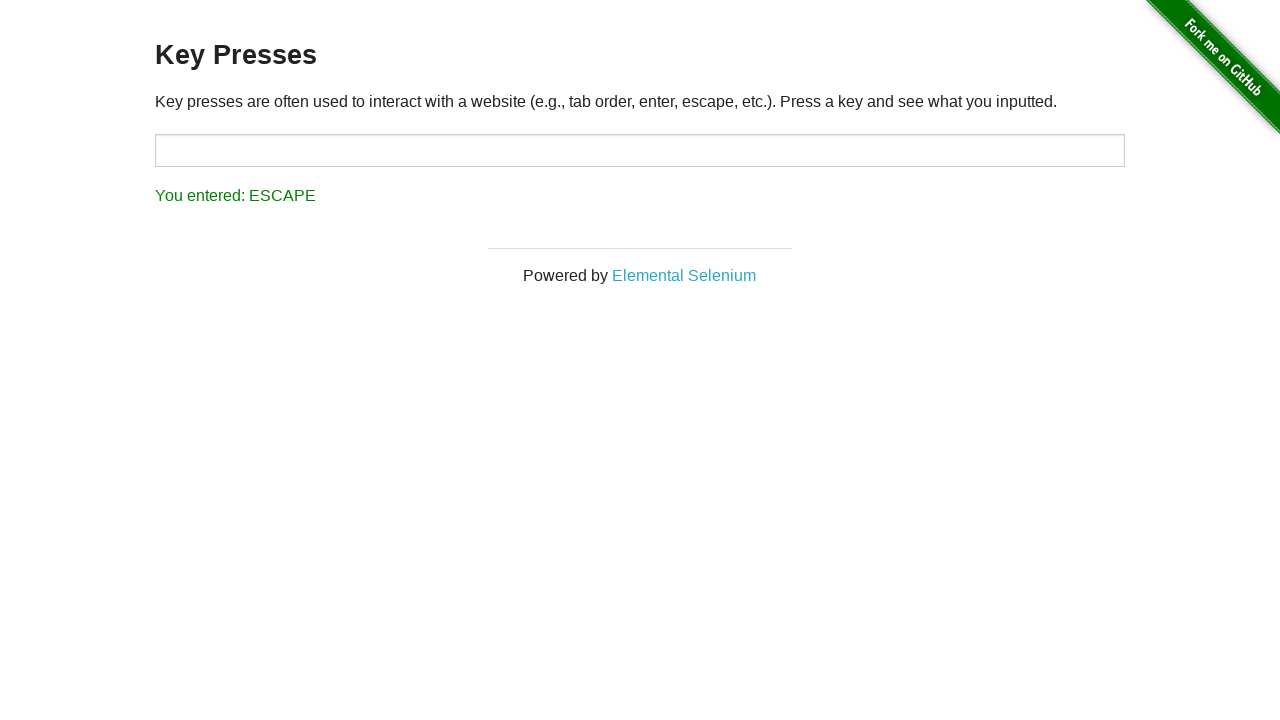

Pressed SPACE key on the example element on .example
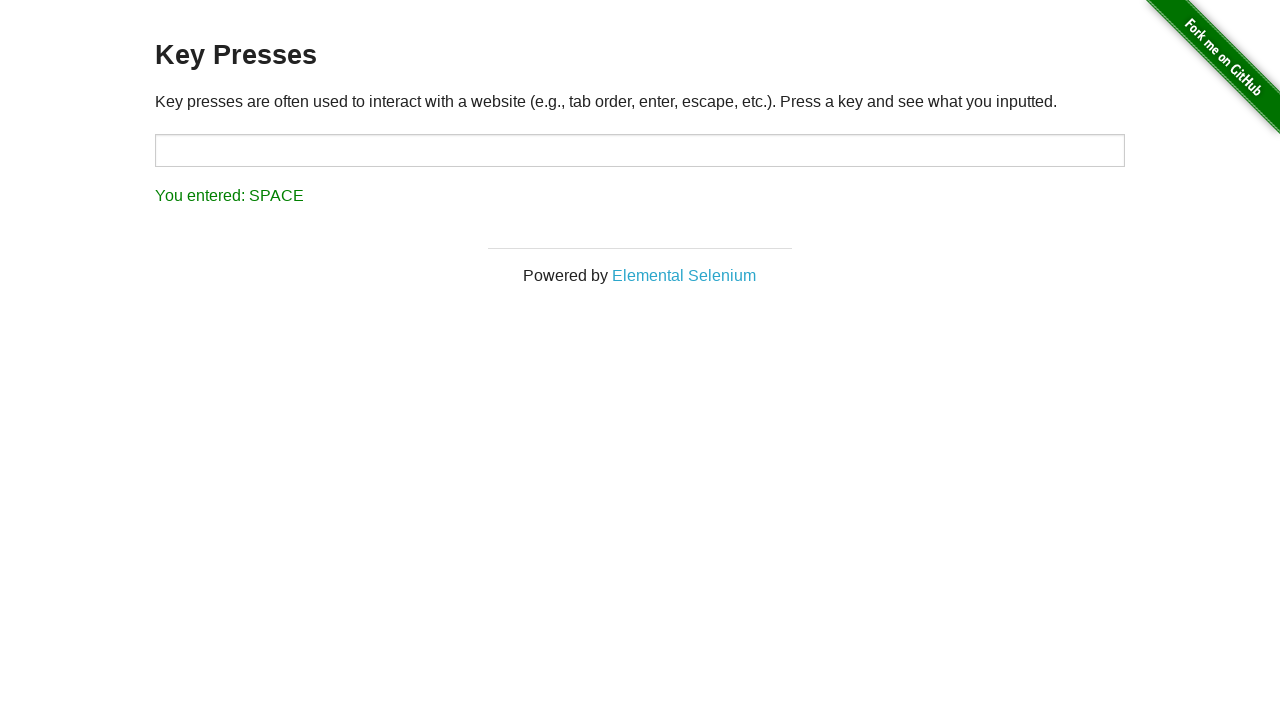

Retrieved result text to verify SPACE key registration
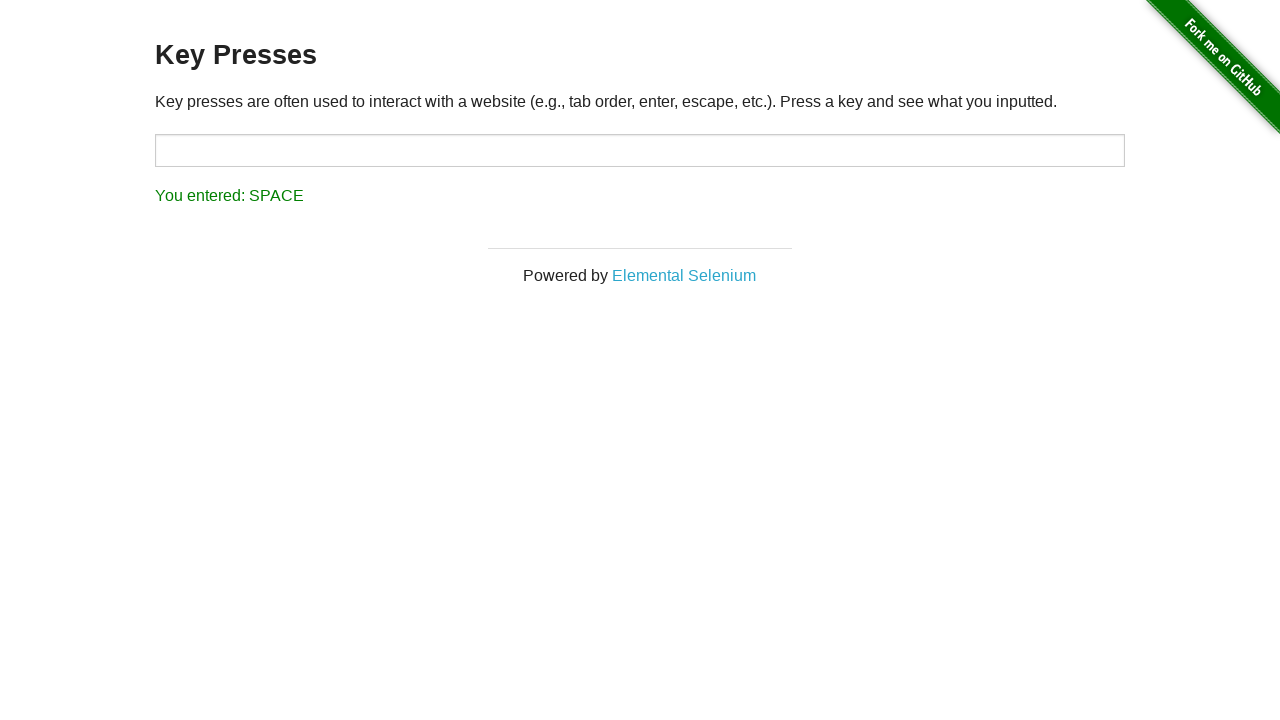

Verified SPACE key was correctly registered - result shows 'You entered: SPACE'
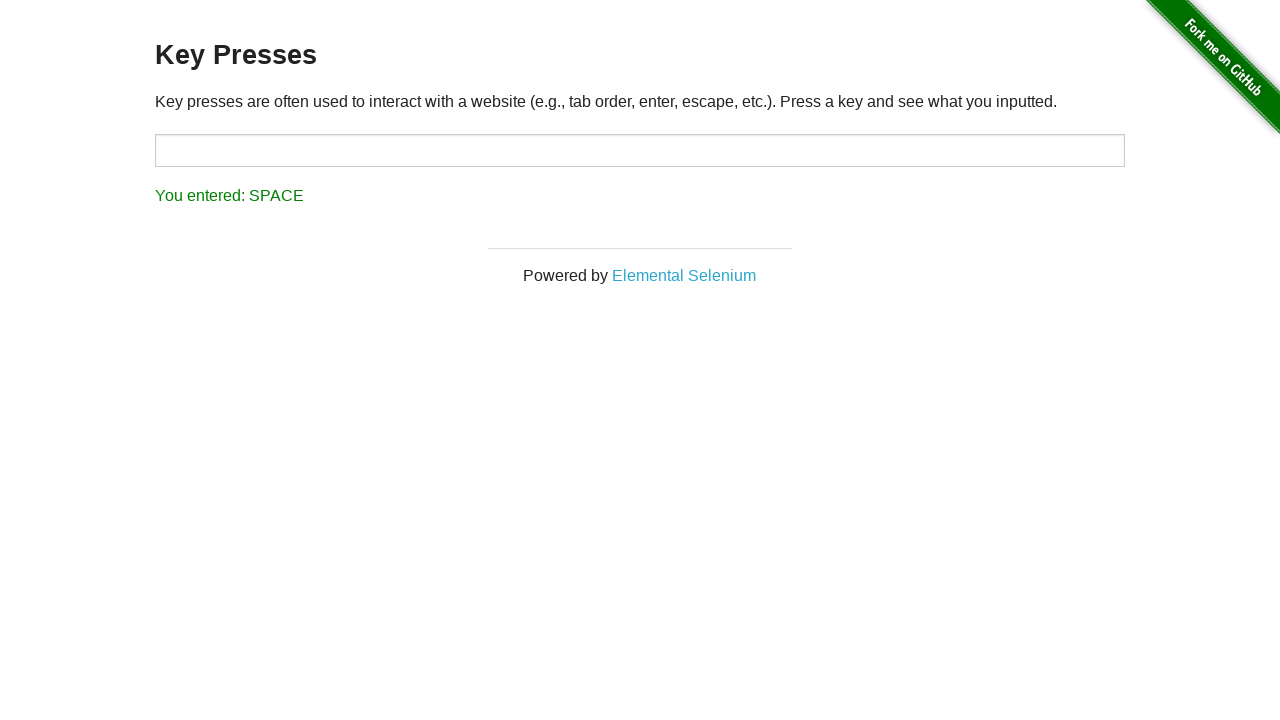

Pressed TAB key on the keyboard
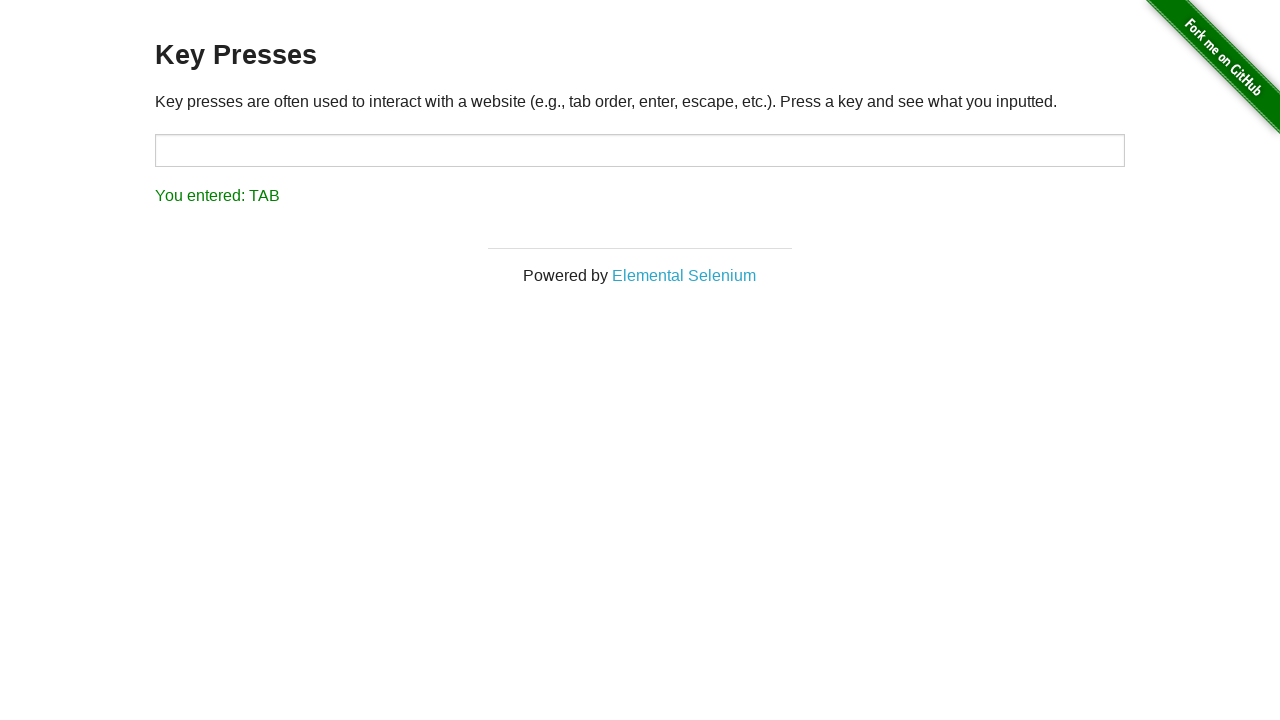

Retrieved result text to verify TAB key registration
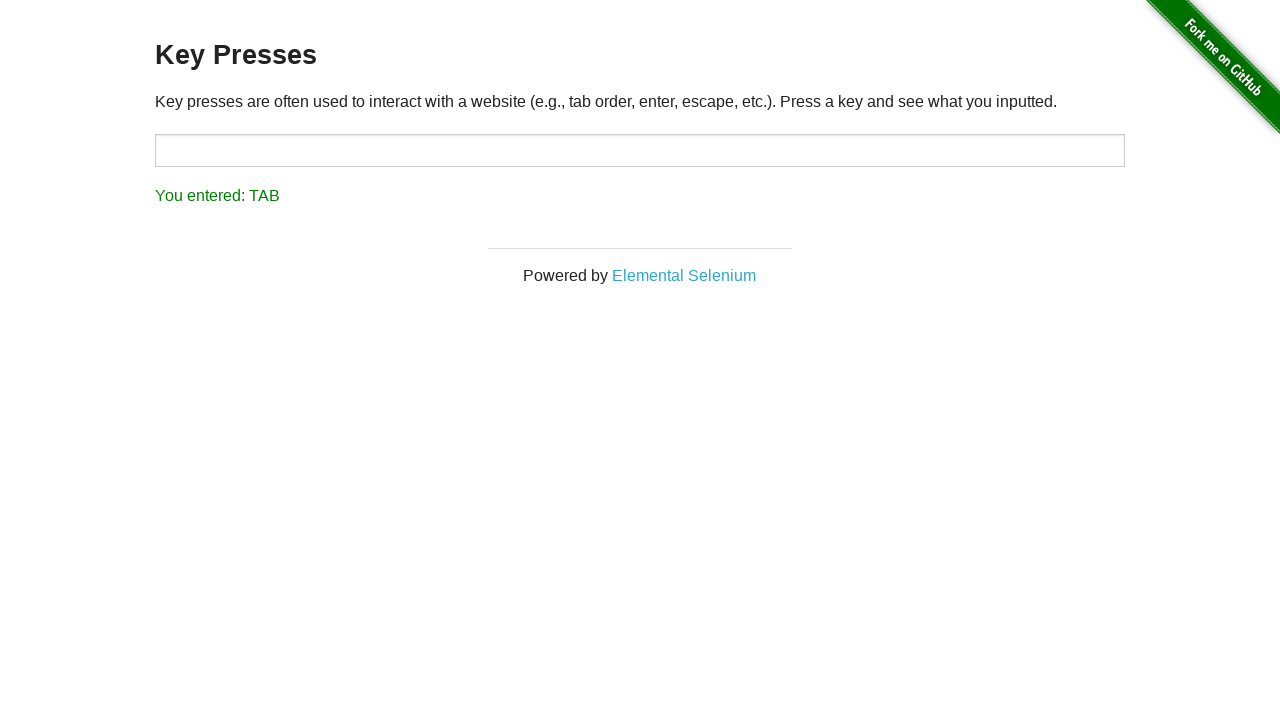

Verified TAB key was correctly registered - result shows 'You entered: TAB'
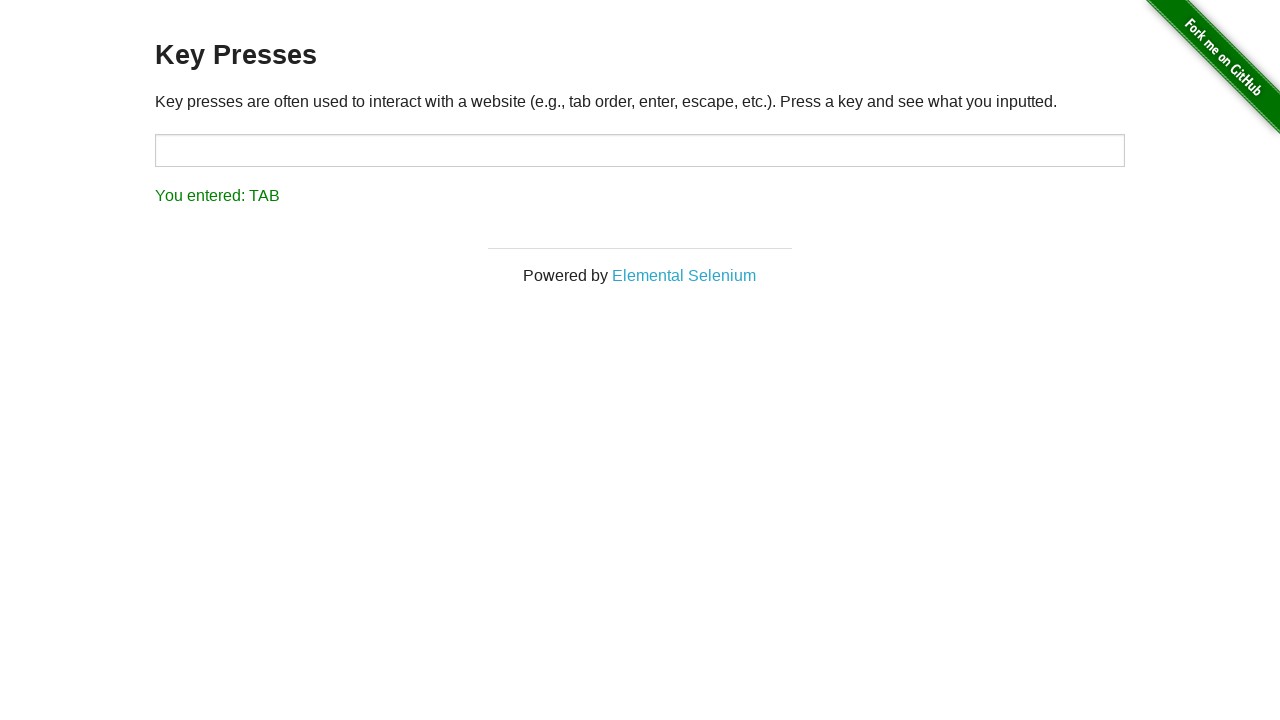

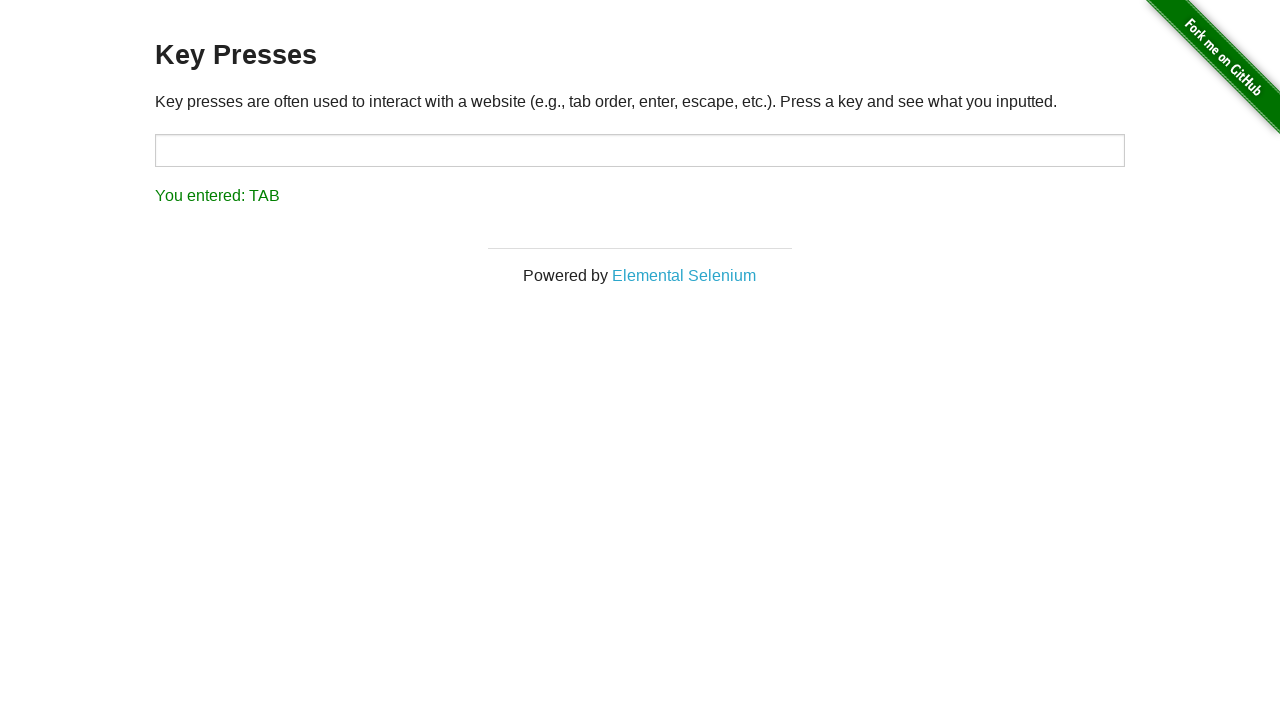